Tests checkbox functionality by navigating to the Checkboxes page, toggling both checkboxes in descending order, and verifying their states change correctly.

Starting URL: https://the-internet.herokuapp.com/

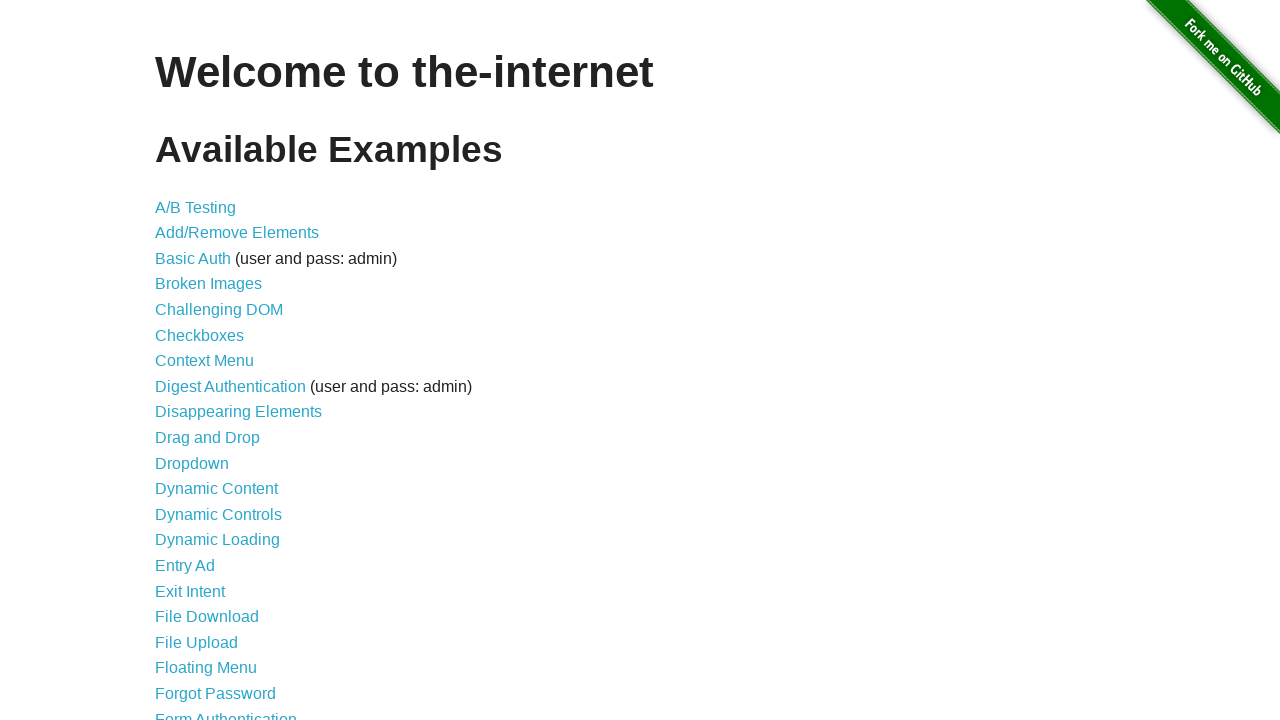

Clicked on Checkboxes link to navigate to checkboxes page at (200, 335) on xpath=//a[@href='/checkboxes']
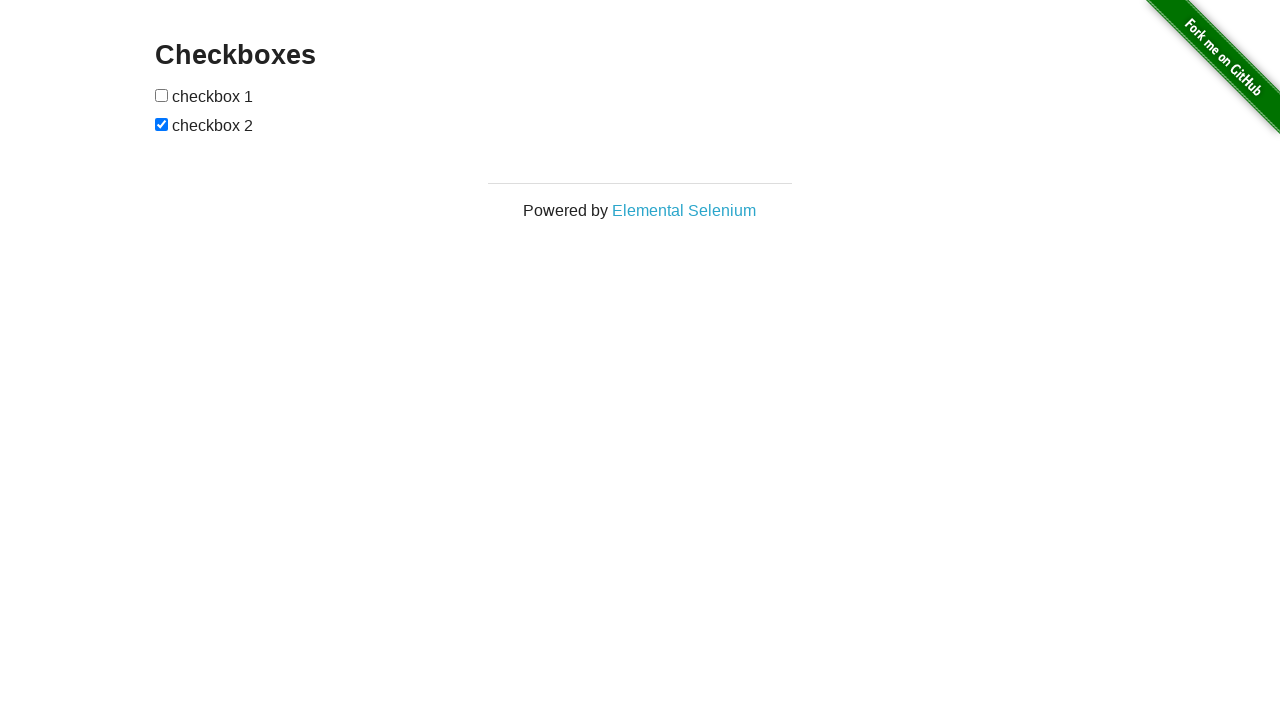

Located both checkboxes on the page
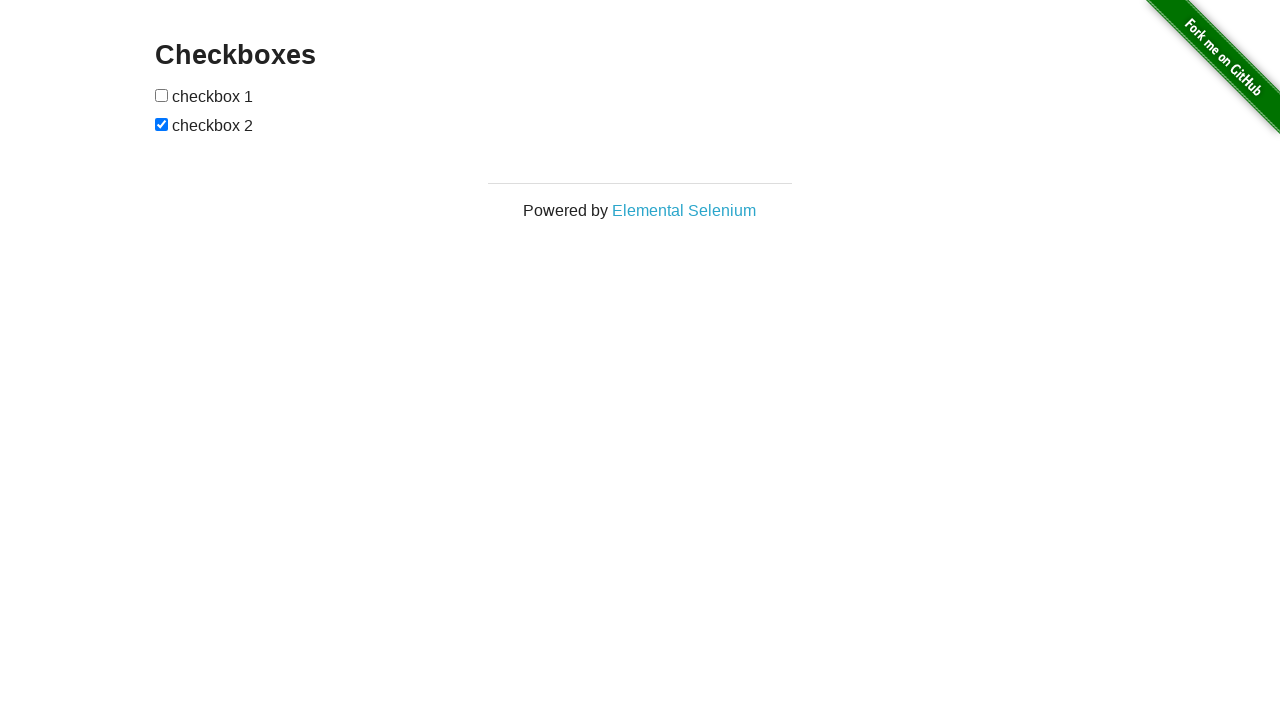

Clicked second checkbox to toggle its state at (162, 124) on xpath=//form[@id='checkboxes']/input[2]
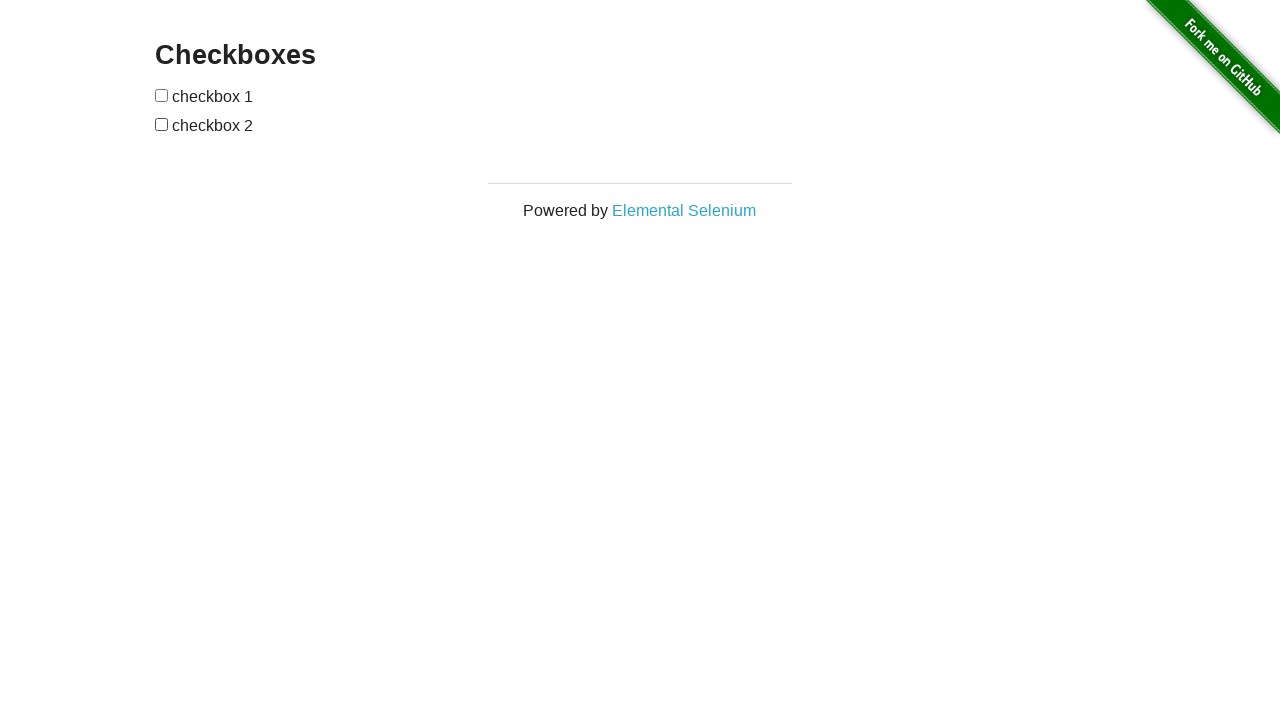

Clicked first checkbox to toggle its state at (162, 95) on xpath=//form[@id='checkboxes']/input[1]
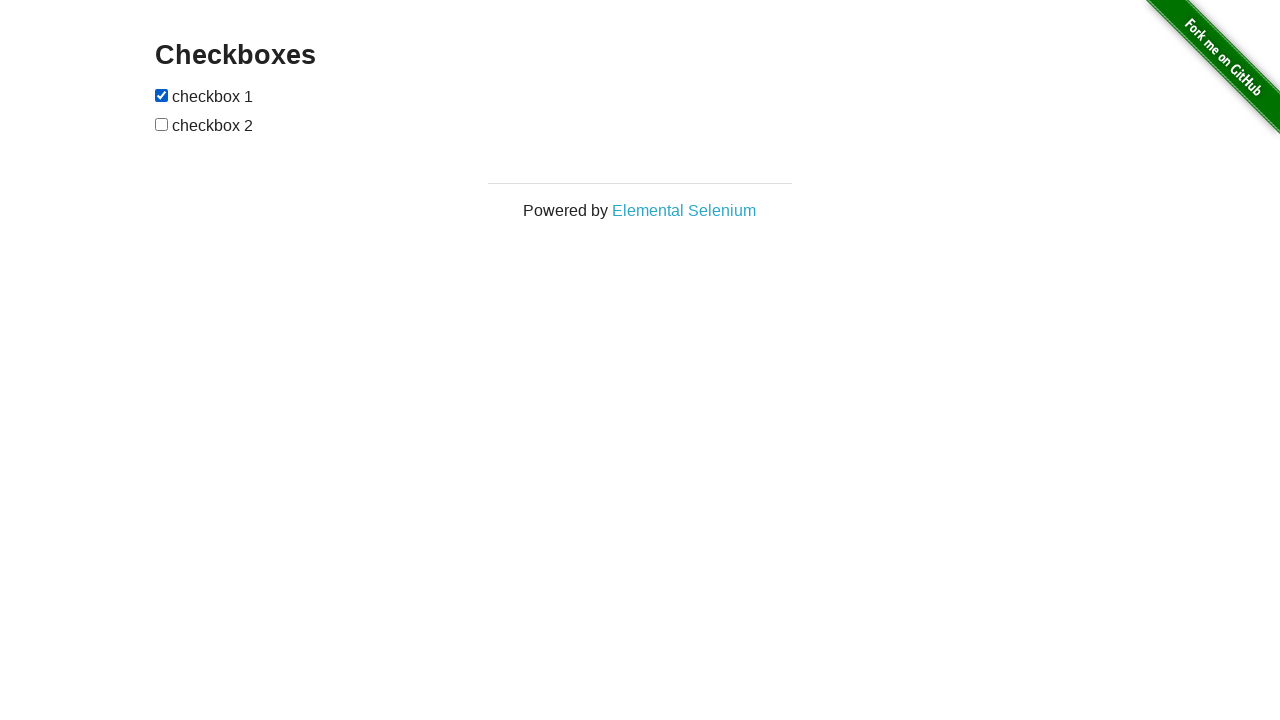

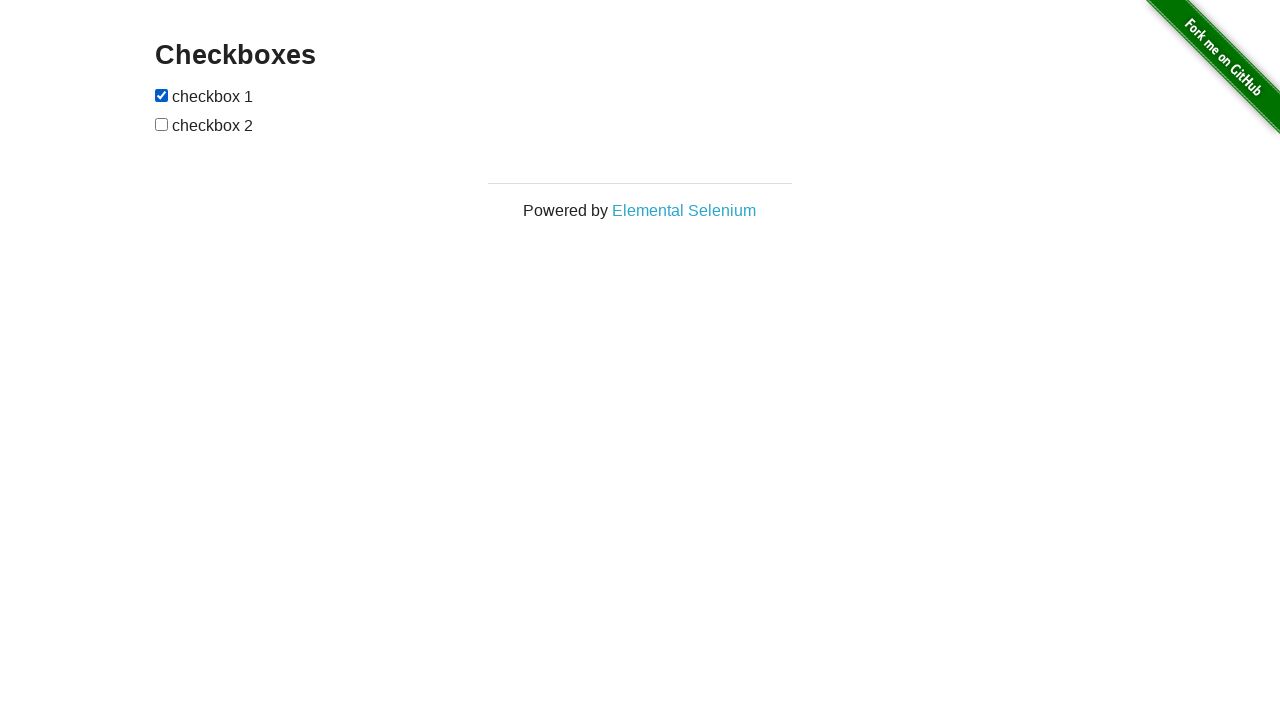